Tests slider control functionality by locating a range input slider and pressing the right arrow key 5 times to increase its value, then verifying the value has changed from the initial state.

Starting URL: https://bonigarcia.dev/selenium-webdriver-java/web-form.html

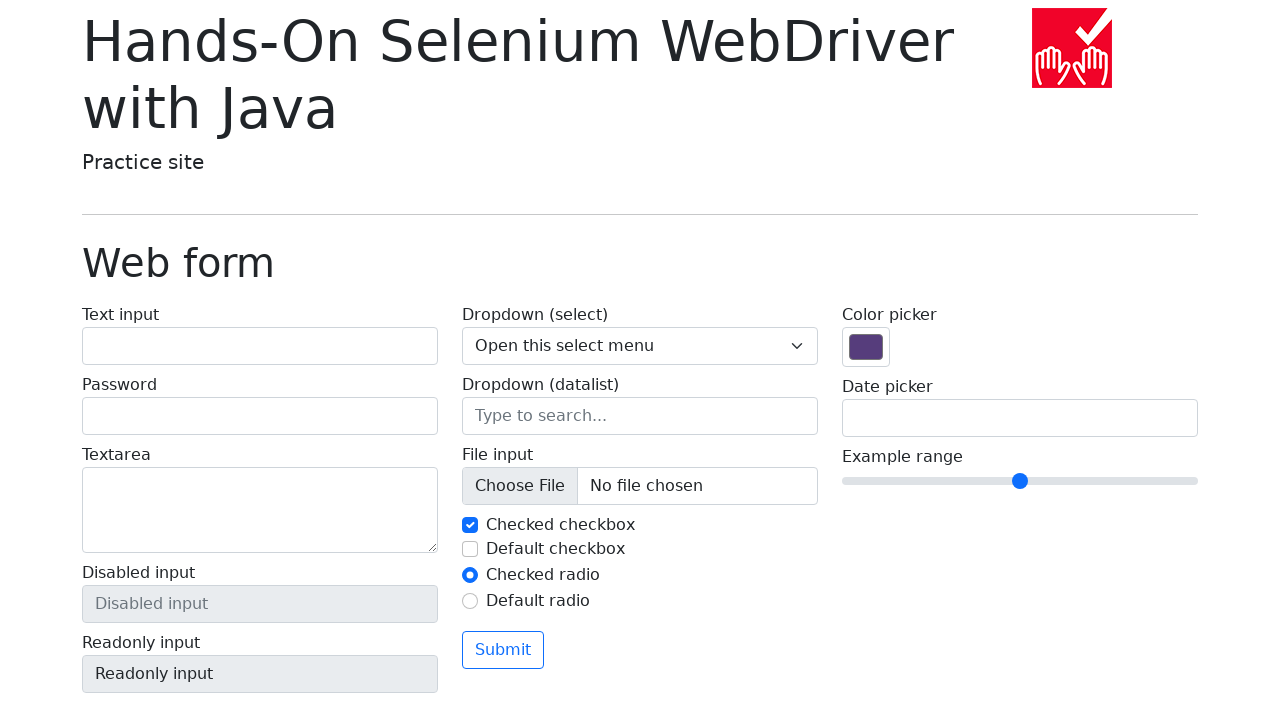

Located slider element with name 'my-range'
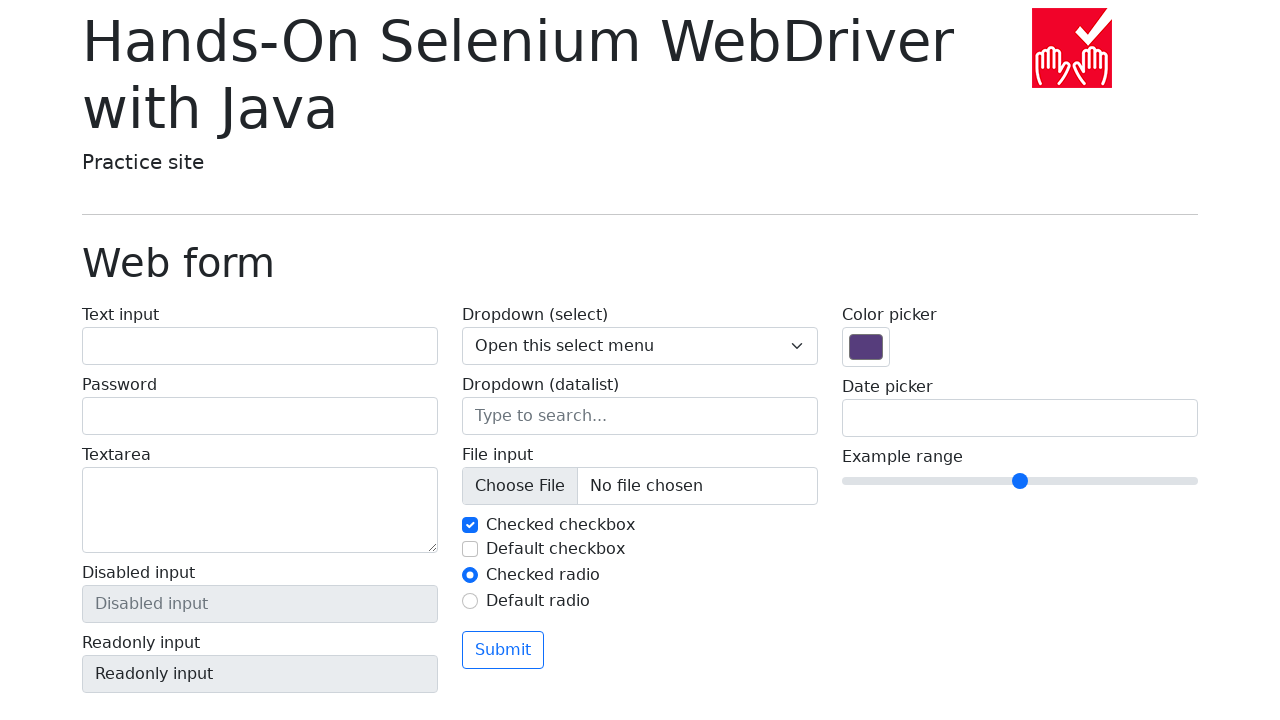

Retrieved initial slider value: 5
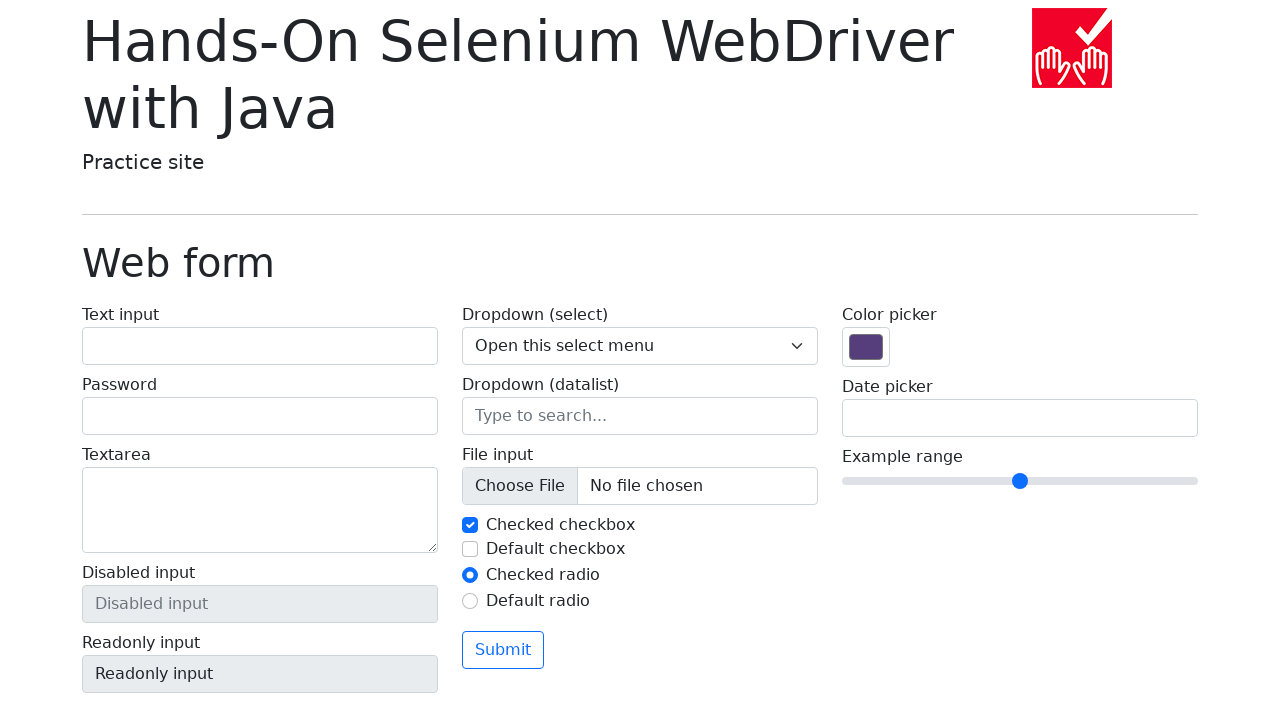

Pressed ArrowRight key on slider (press 1 of 5) on input[name='my-range']
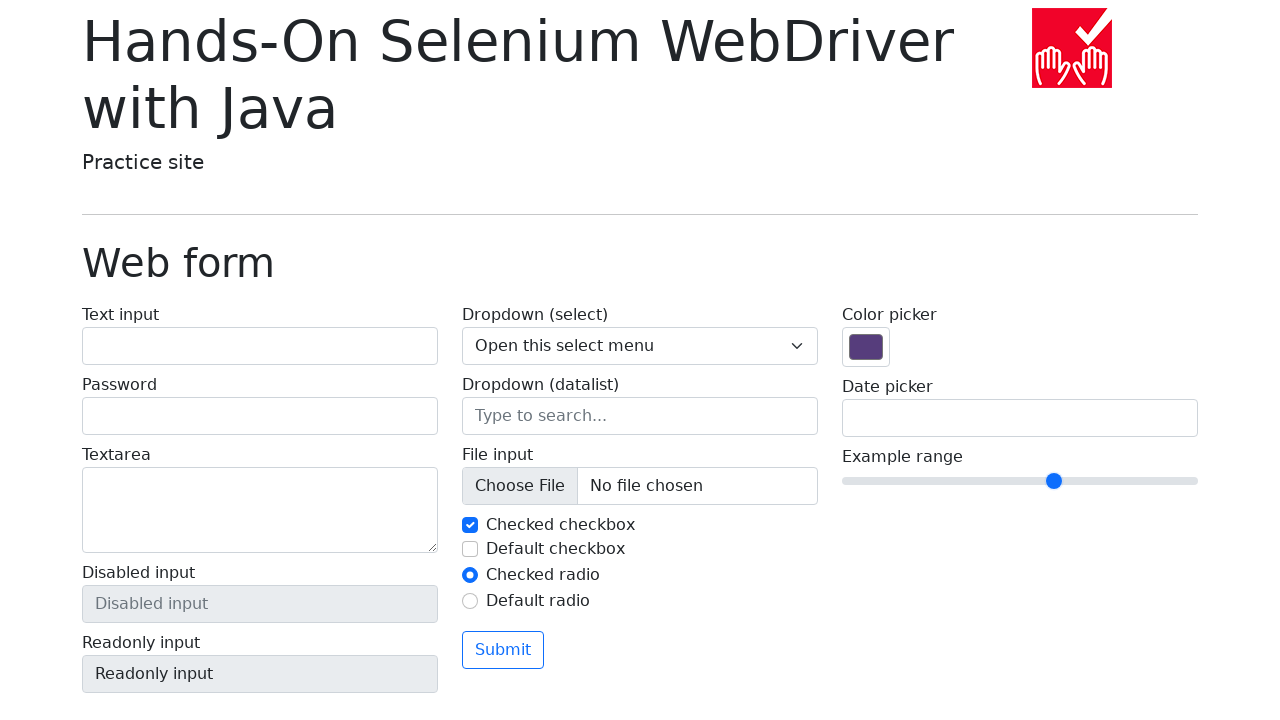

Pressed ArrowRight key on slider (press 2 of 5) on input[name='my-range']
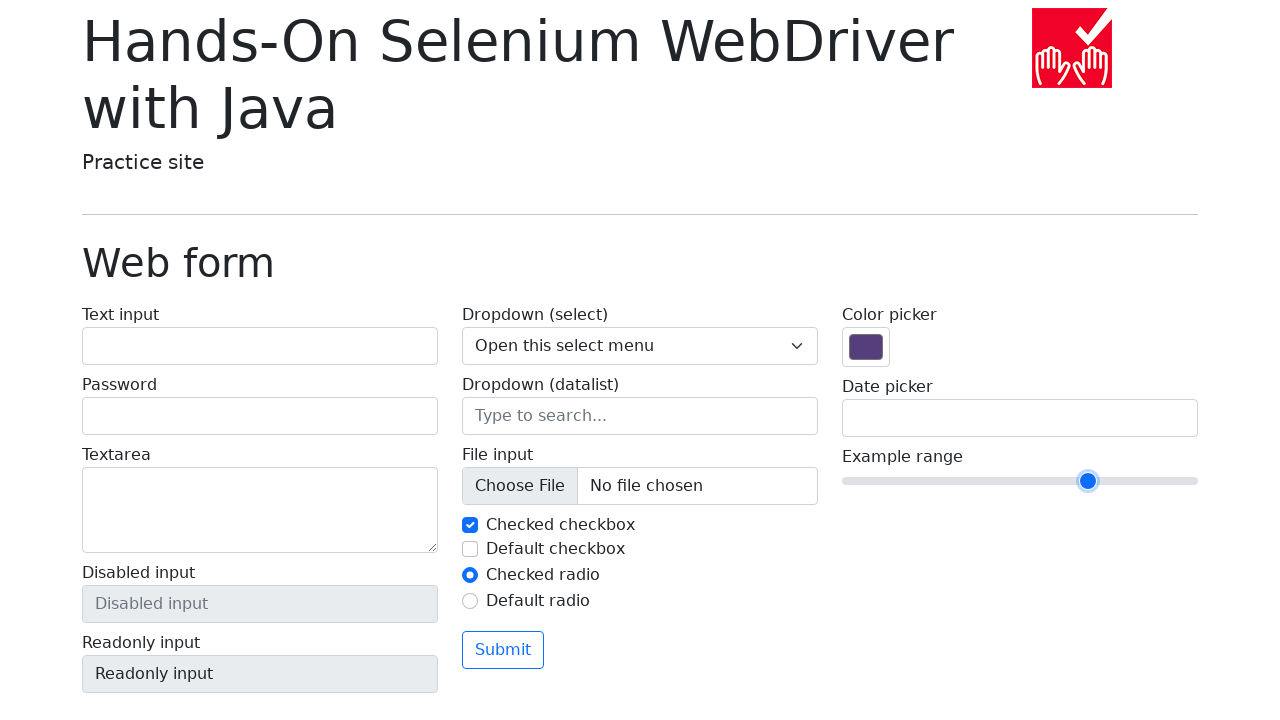

Pressed ArrowRight key on slider (press 3 of 5) on input[name='my-range']
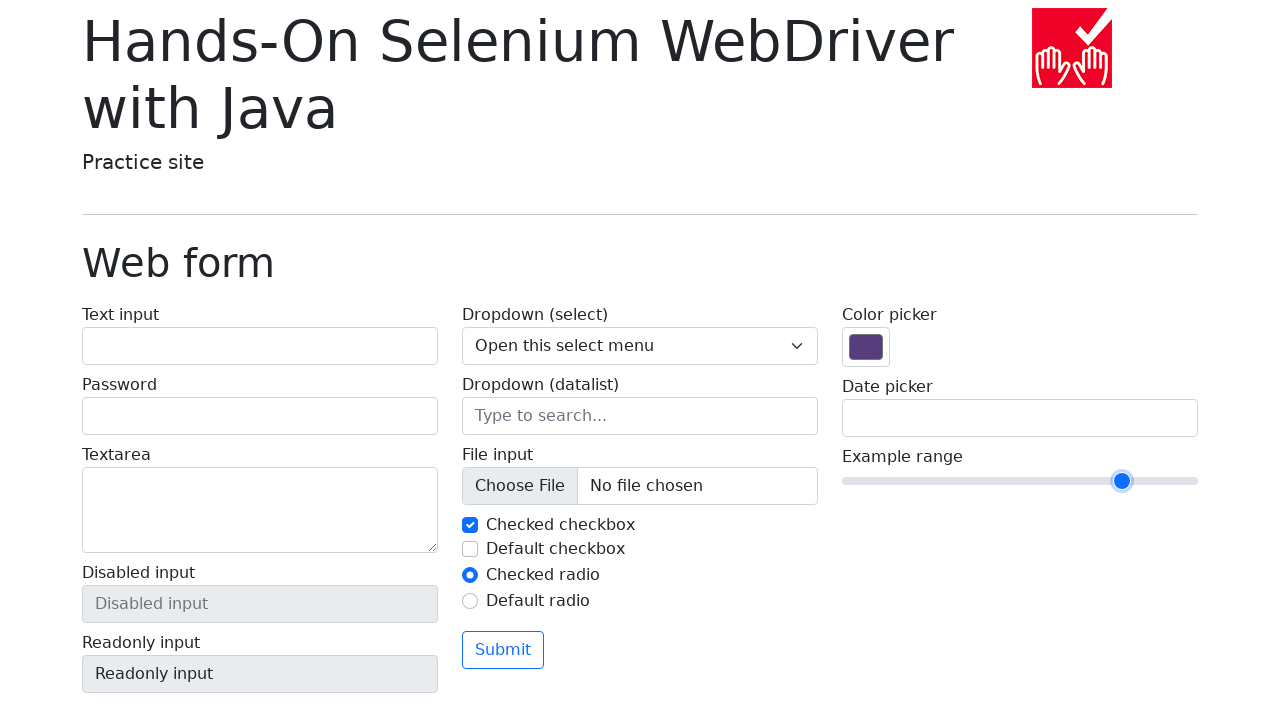

Pressed ArrowRight key on slider (press 4 of 5) on input[name='my-range']
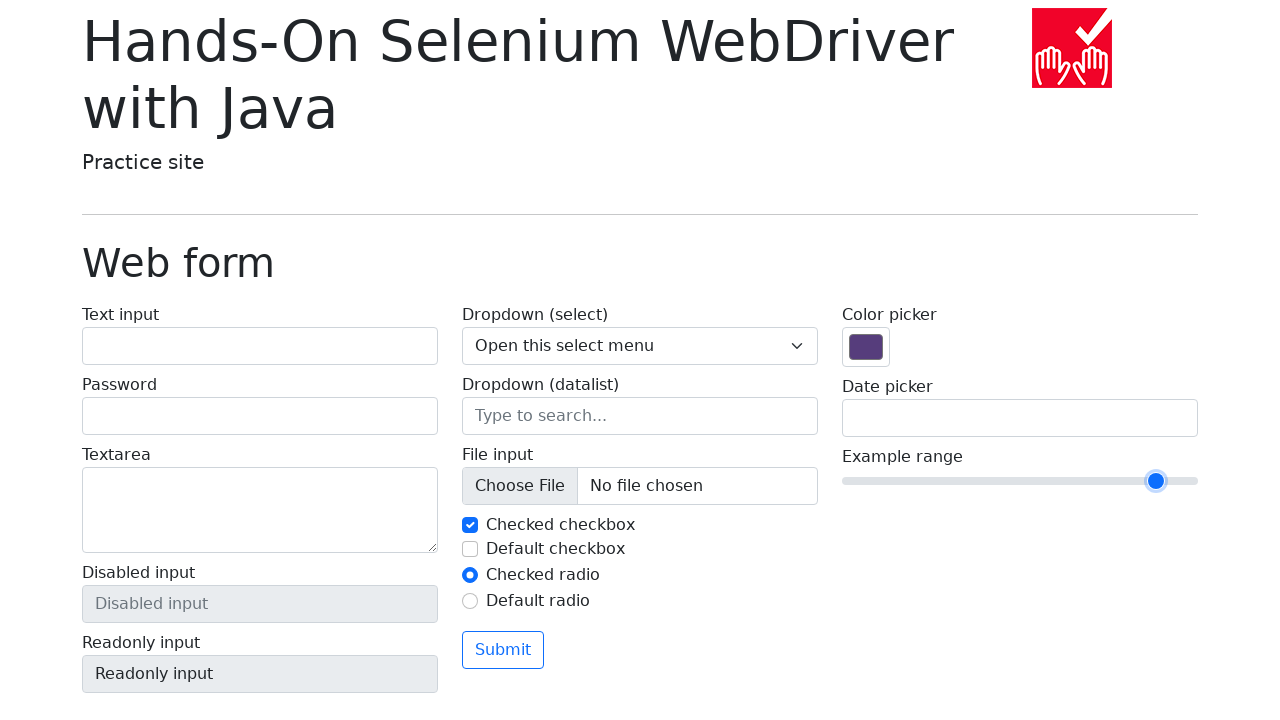

Pressed ArrowRight key on slider (press 5 of 5) on input[name='my-range']
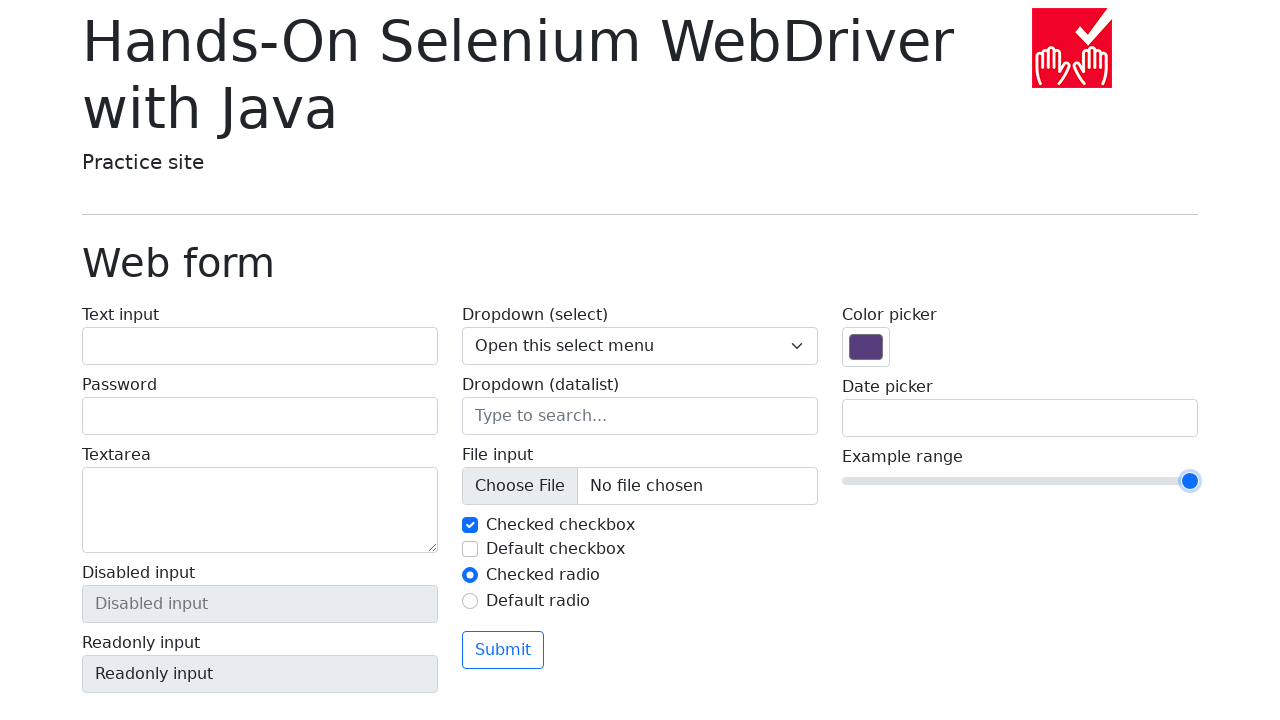

Waited 500ms for UI updates
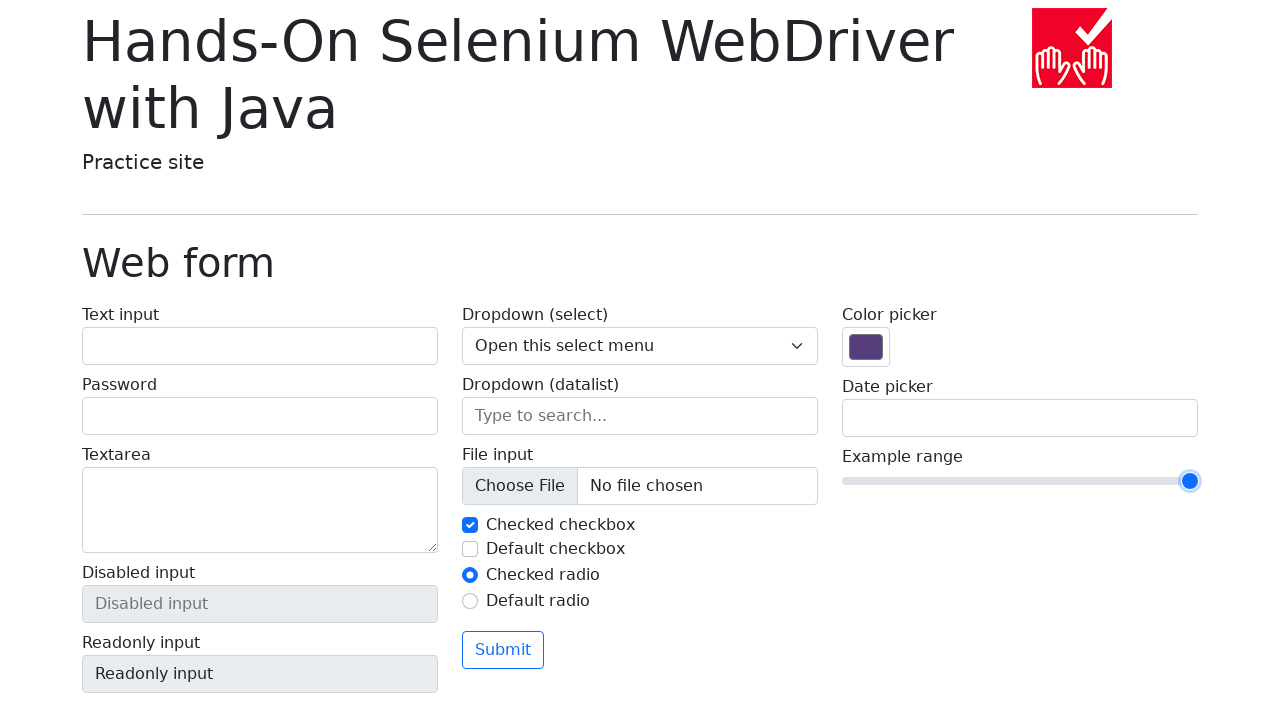

Retrieved final slider value: 5
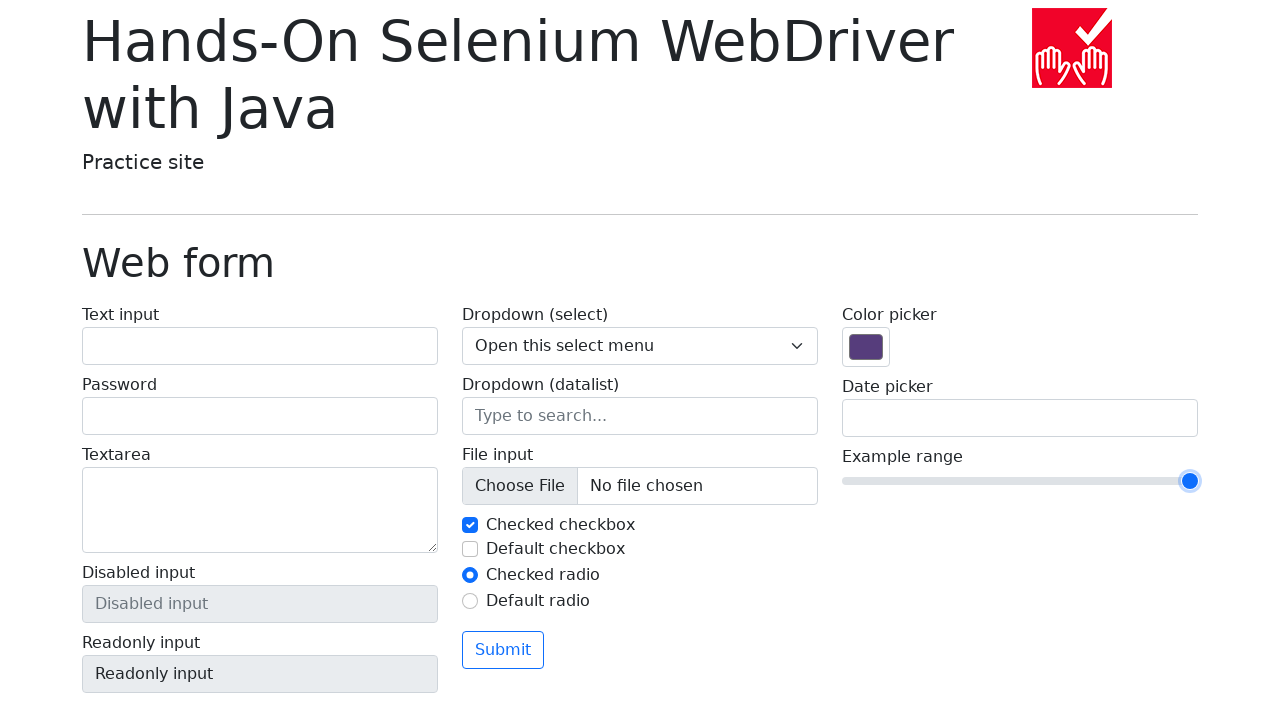

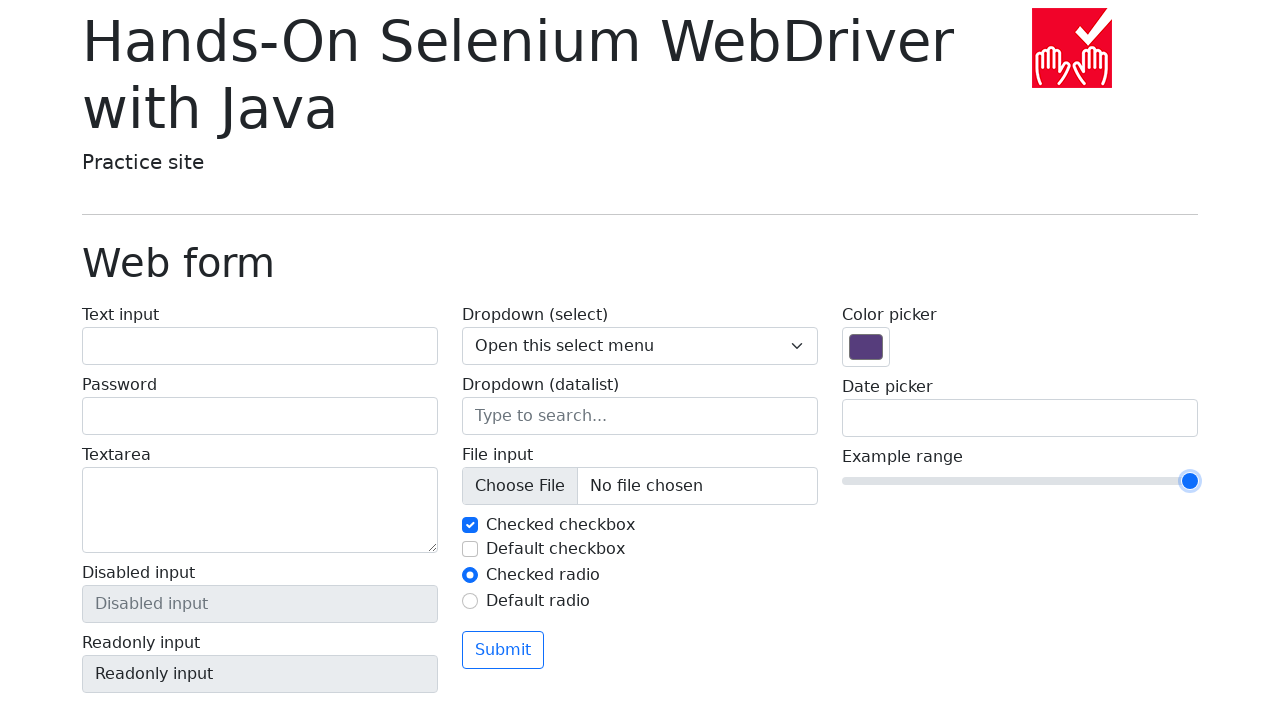